Navigates to the New York Fed yield curve page and interacts with the archive button and dropdown menu to access download options.

Starting URL: https://www.newyorkfed.org/research/capital_markets/ycfaq#/interactive

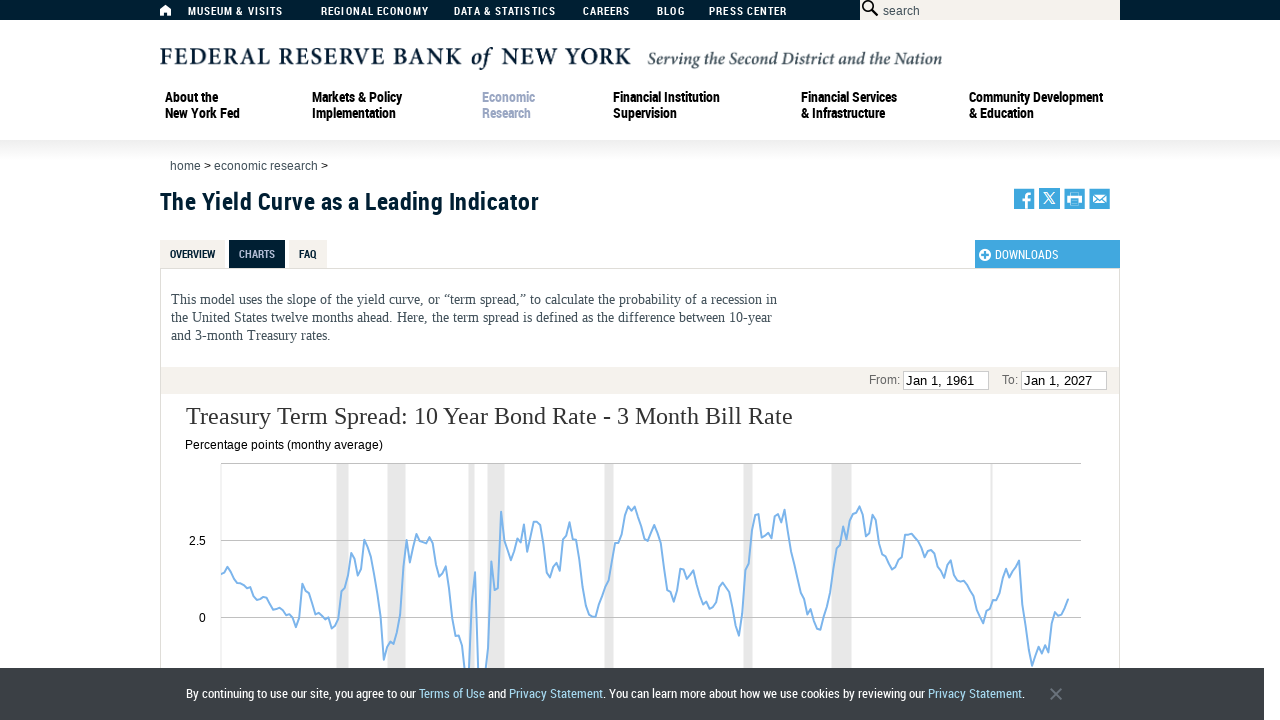

Waited 2 seconds for page to load
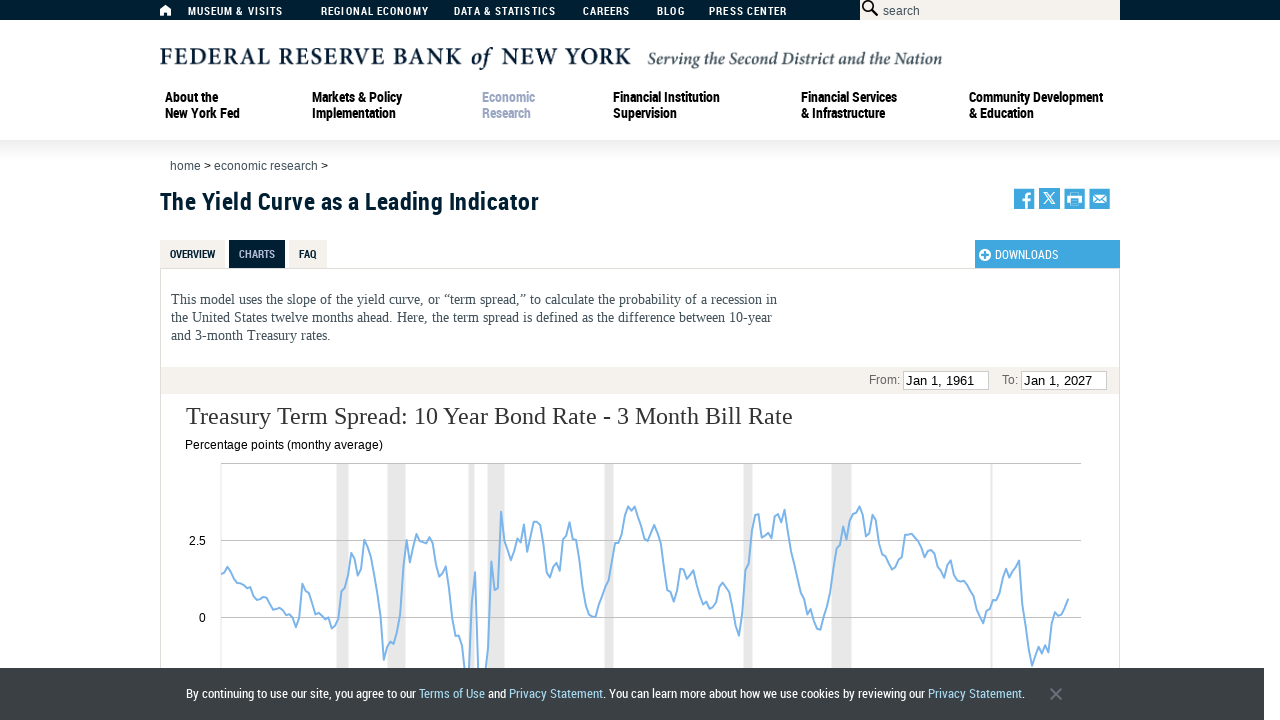

Clicked the archive button at (1048, 254) on xpath=//*[@id="archiveButton"]
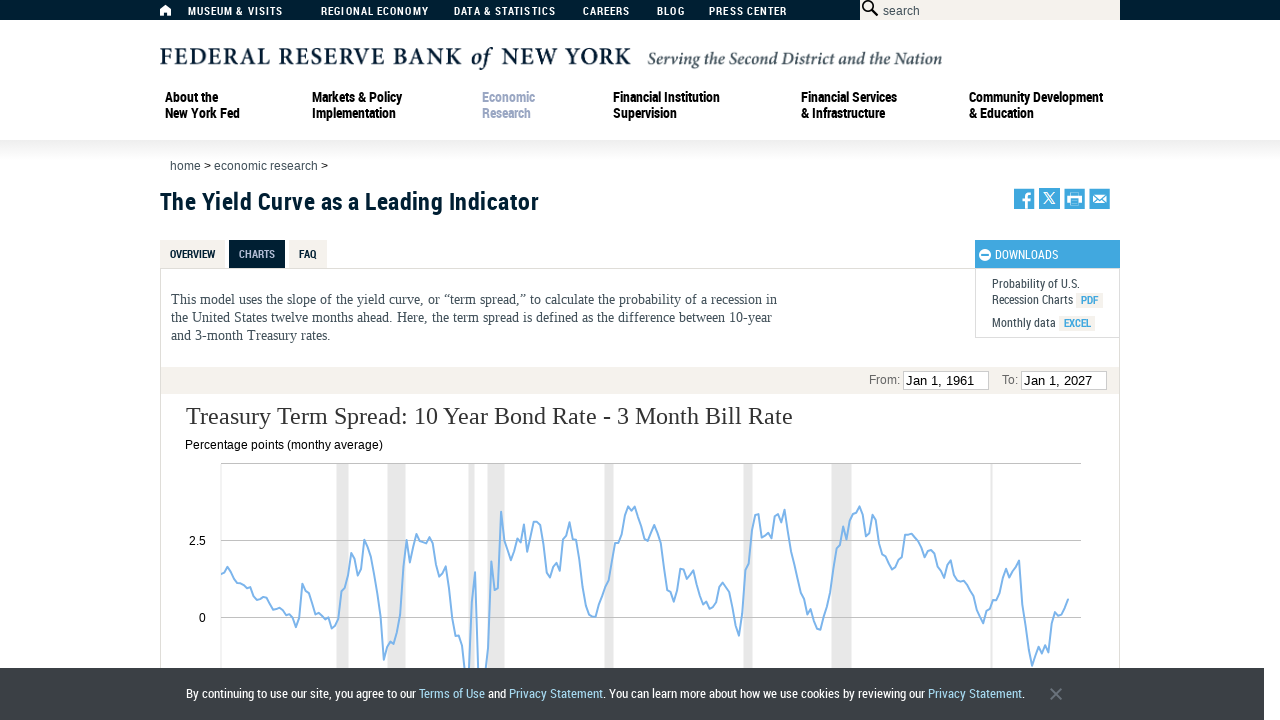

Clicked the download option in the dropdown menu at (1026, 322) on xpath=//*[@id="dropDownMenue"]/span[2]/a
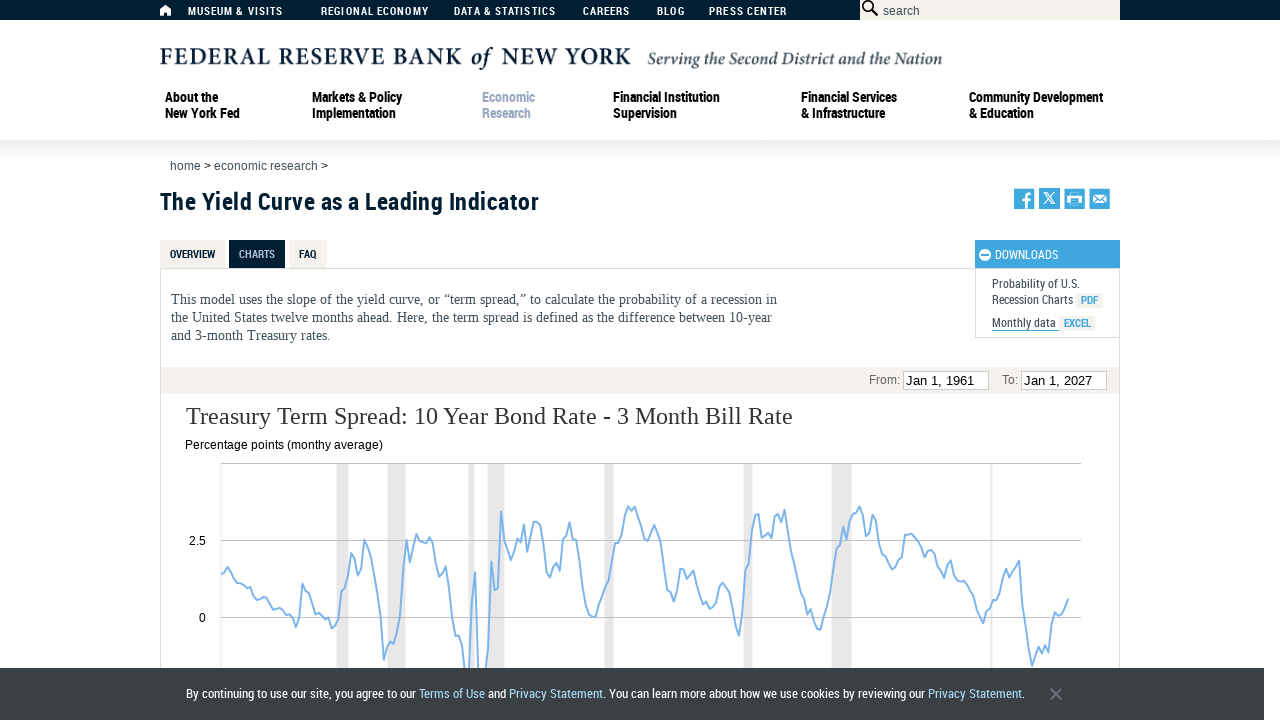

Waited 2 seconds for action to complete
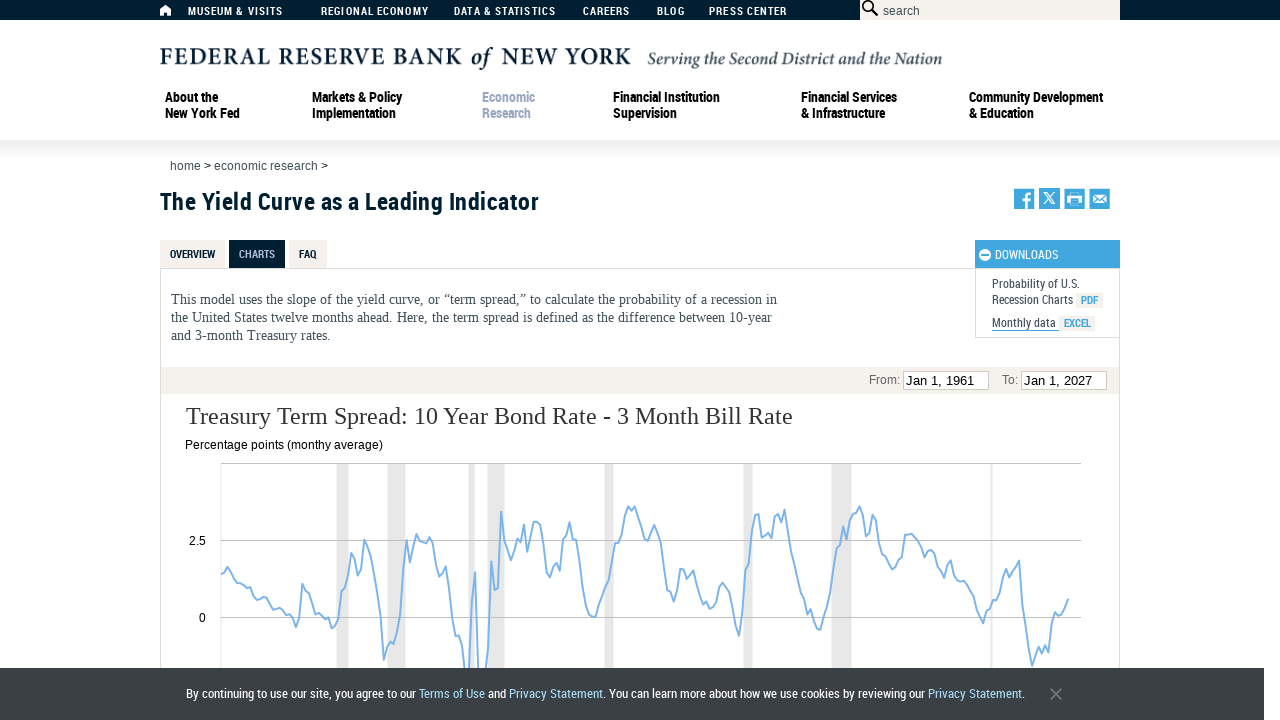

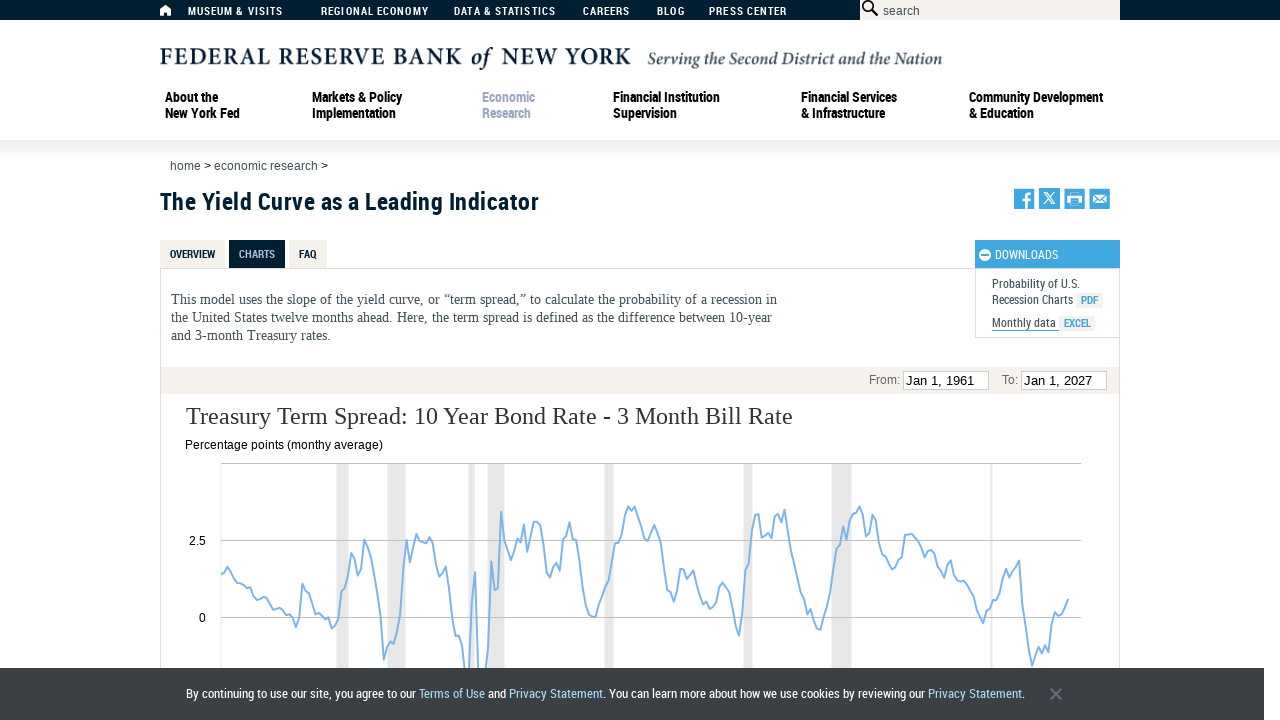